Tests iframe handling by navigating to a frames demo page, accessing a nested child frame, and checking a checkbox element within it

Starting URL: https://ui.vision/demo/webtest/frames/

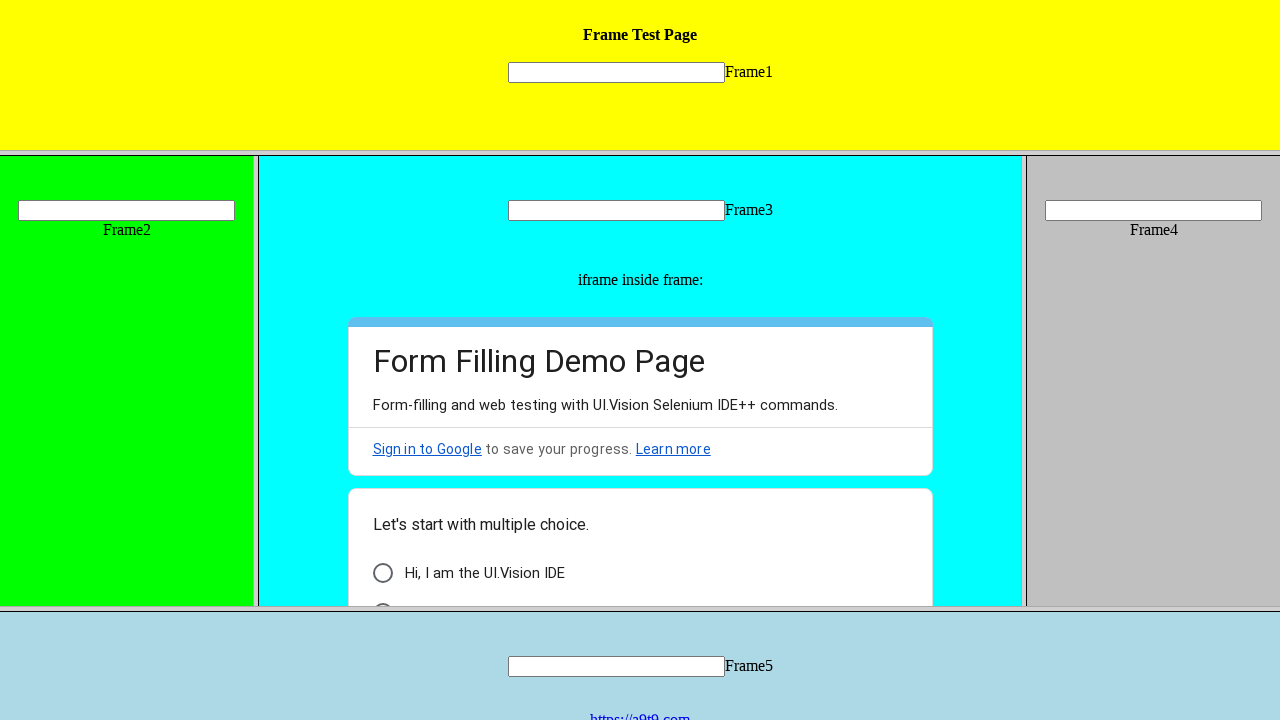

Retrieved frame_3.html by URL
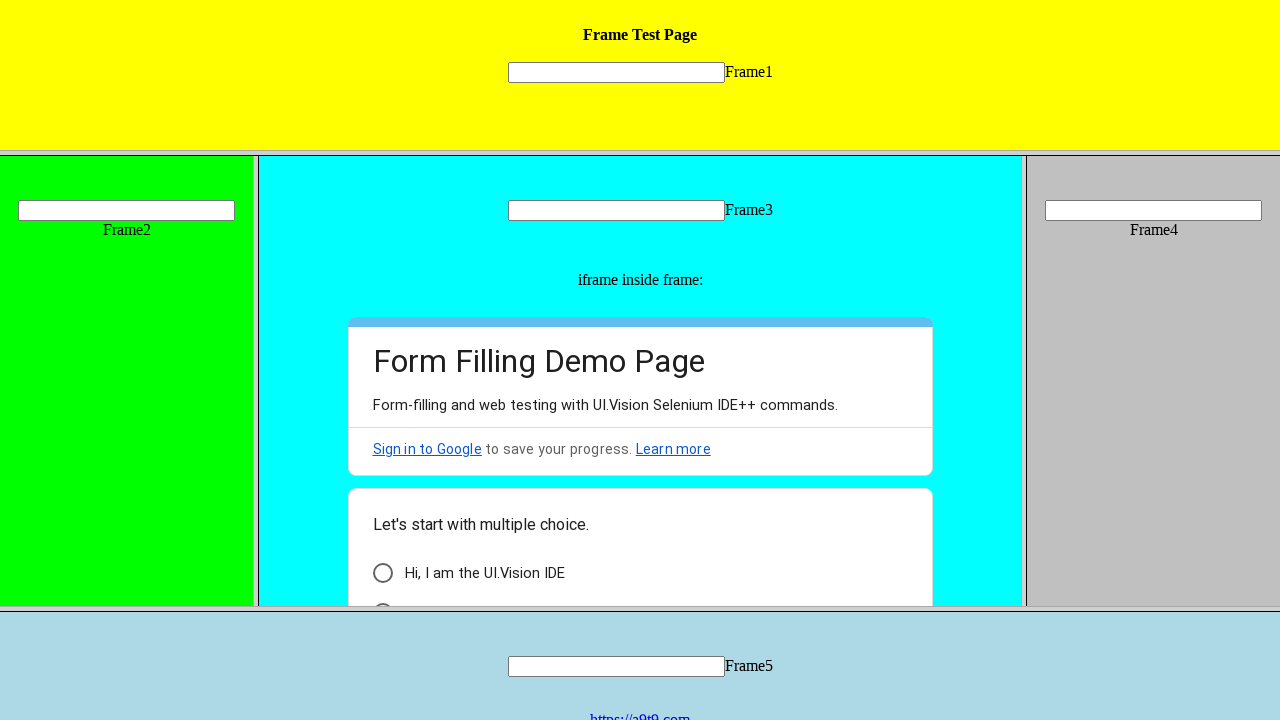

Retrieved child frames from frame_3
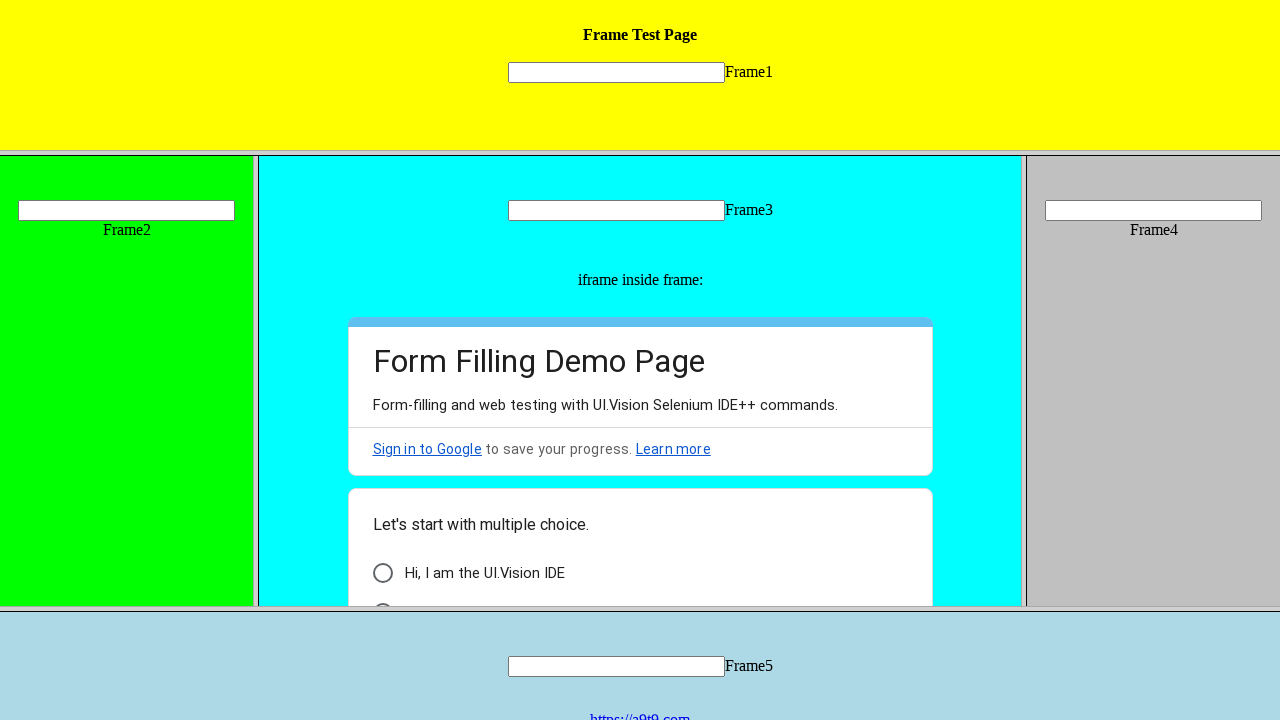

Accessed the first nested child frame
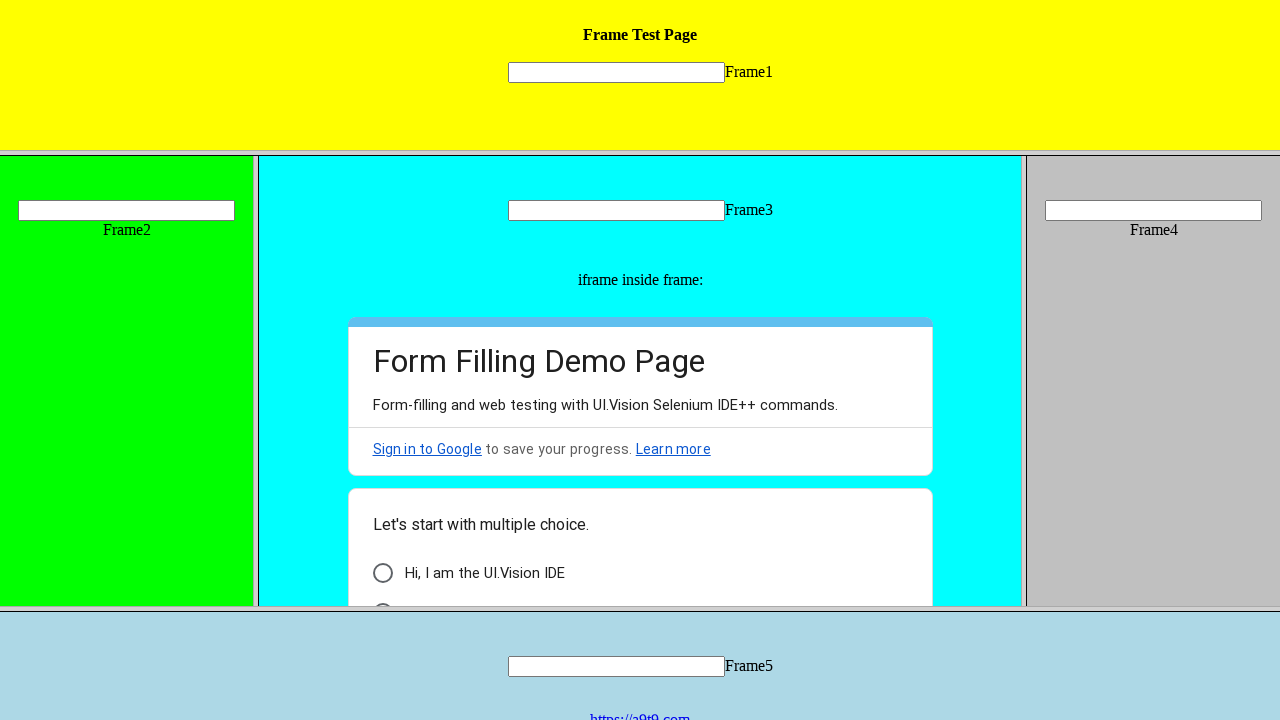

Checked the checkbox element with id 'i27' in the nested frame at (382, 480) on xpath=//div[@id='i27']
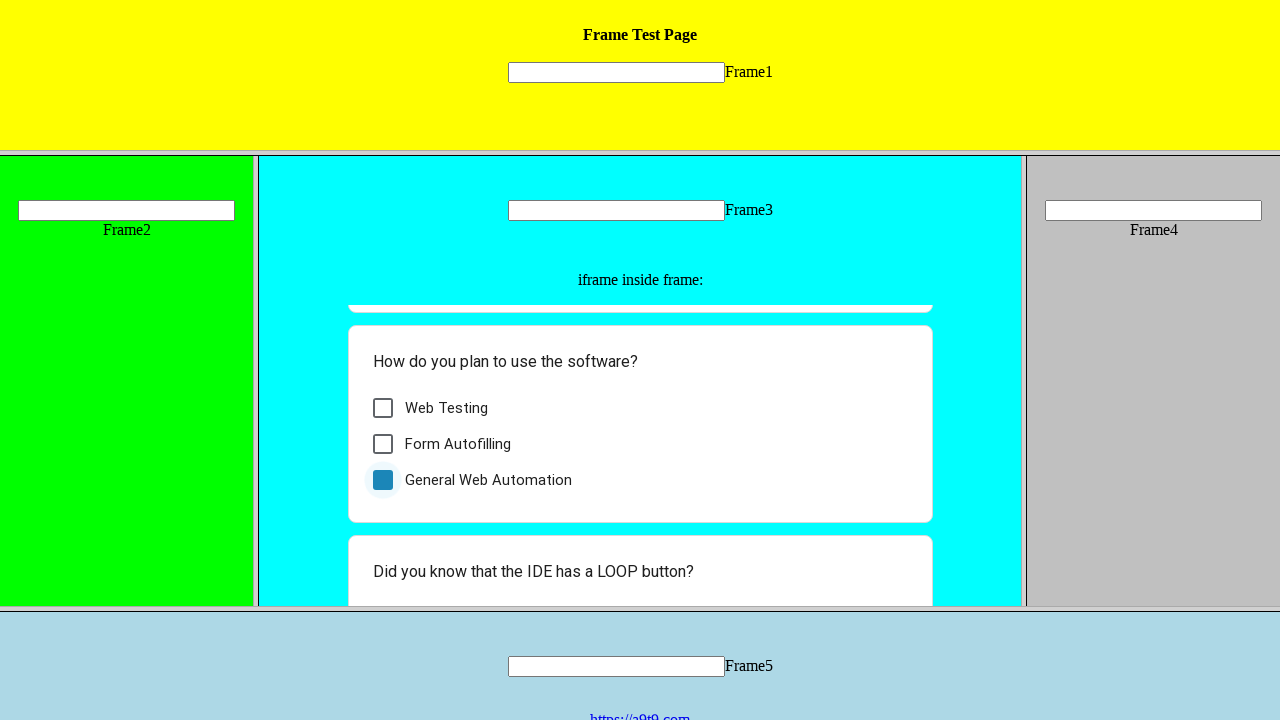

Waited 1000ms for the checkbox action to complete
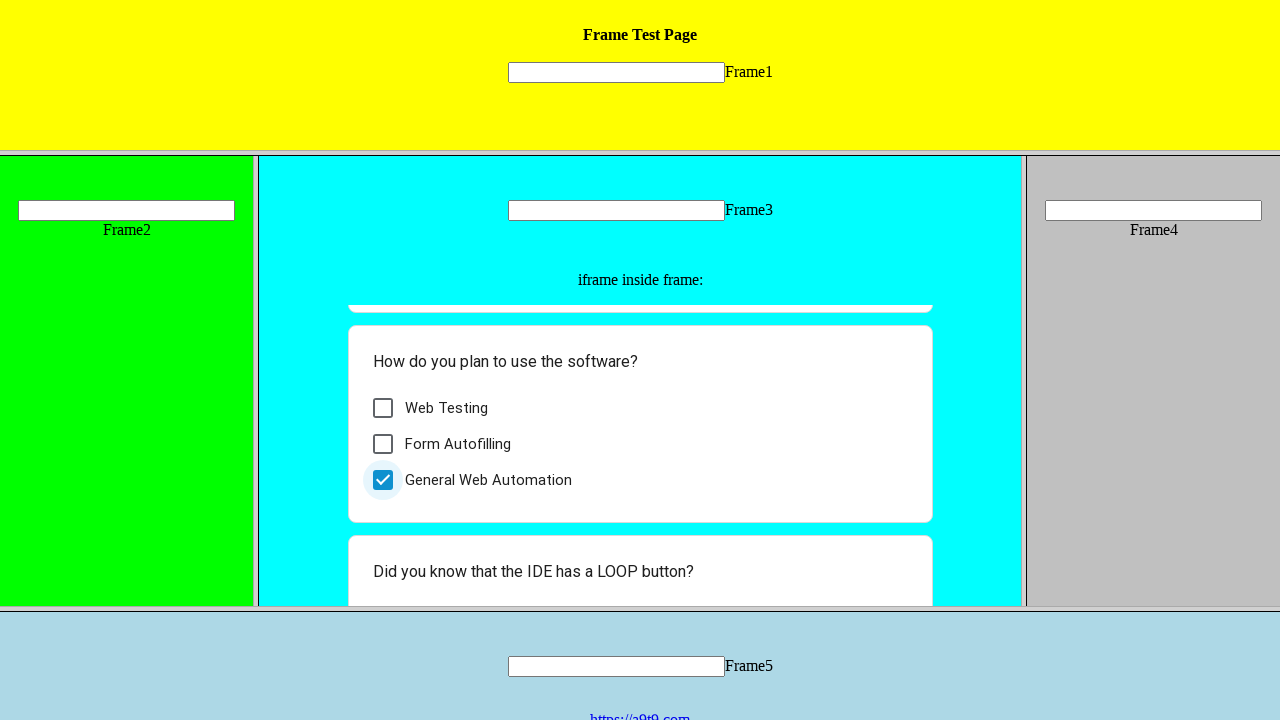

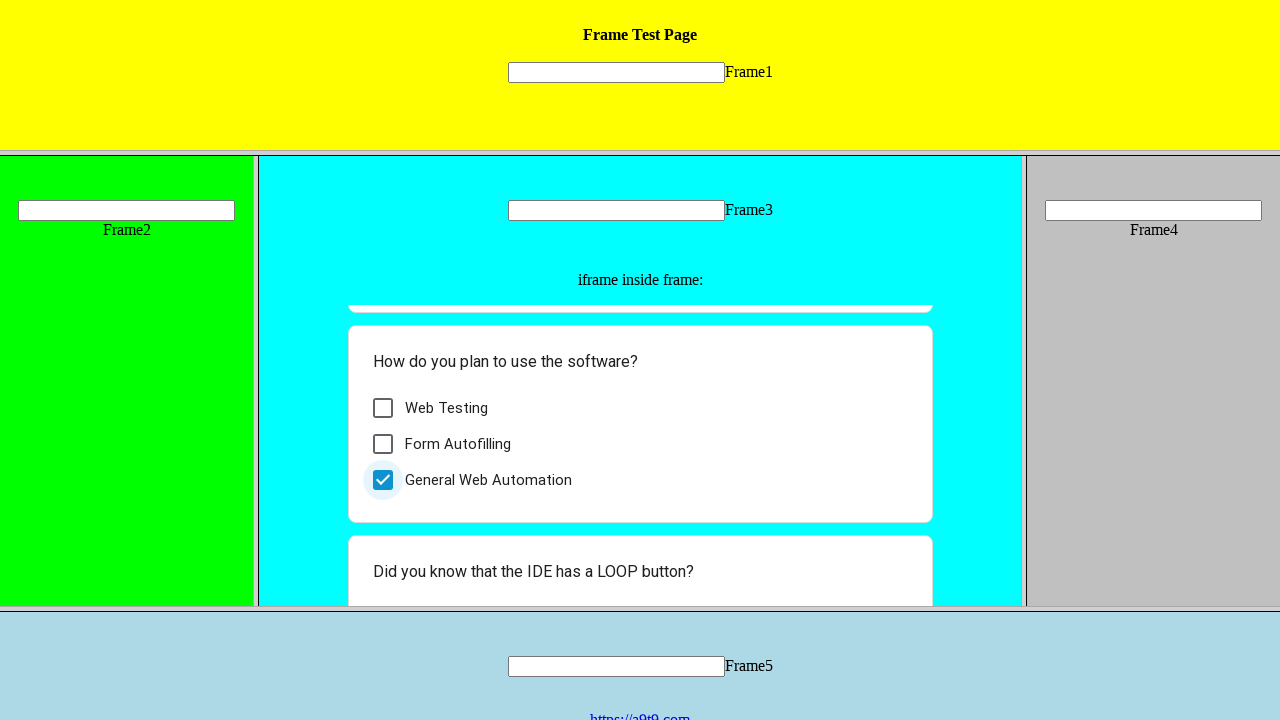